Tests displaying growl-style notification messages on a page by injecting jQuery, jQuery Growl library, and CSS styles via JavaScript, then triggering a notification message.

Starting URL: http://the-internet.herokuapp.com

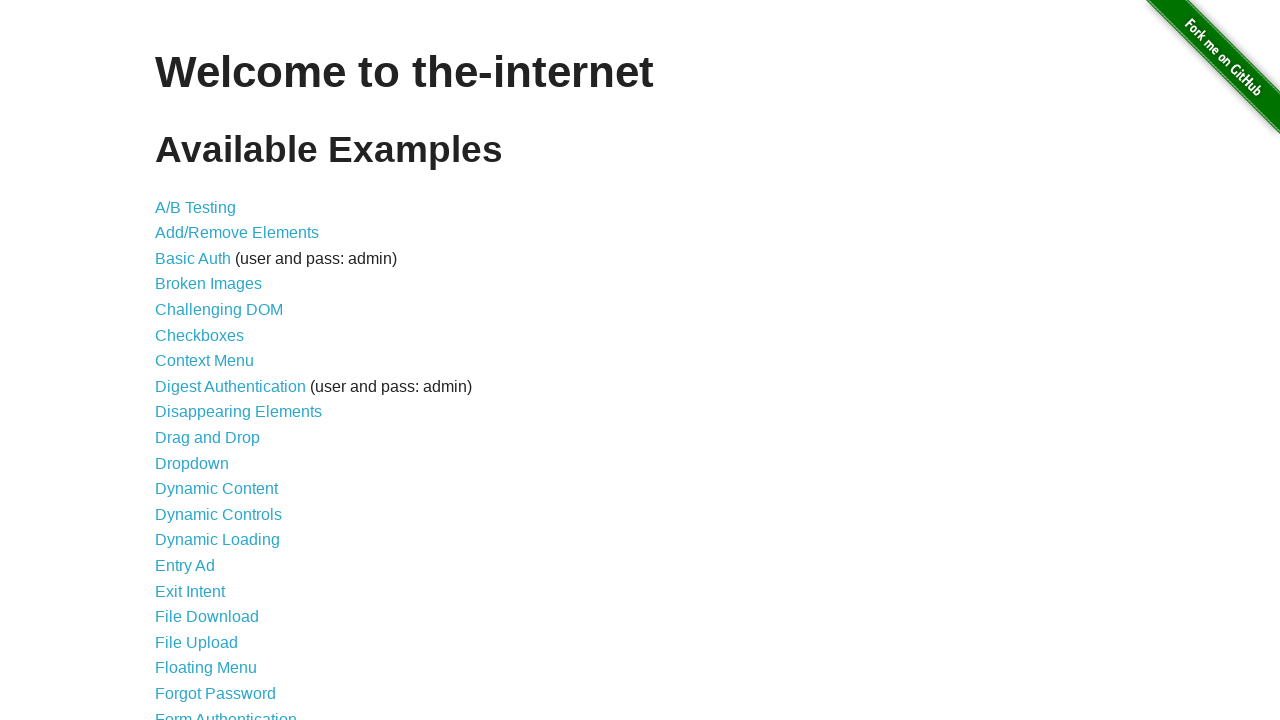

Injected jQuery library into page if not already present
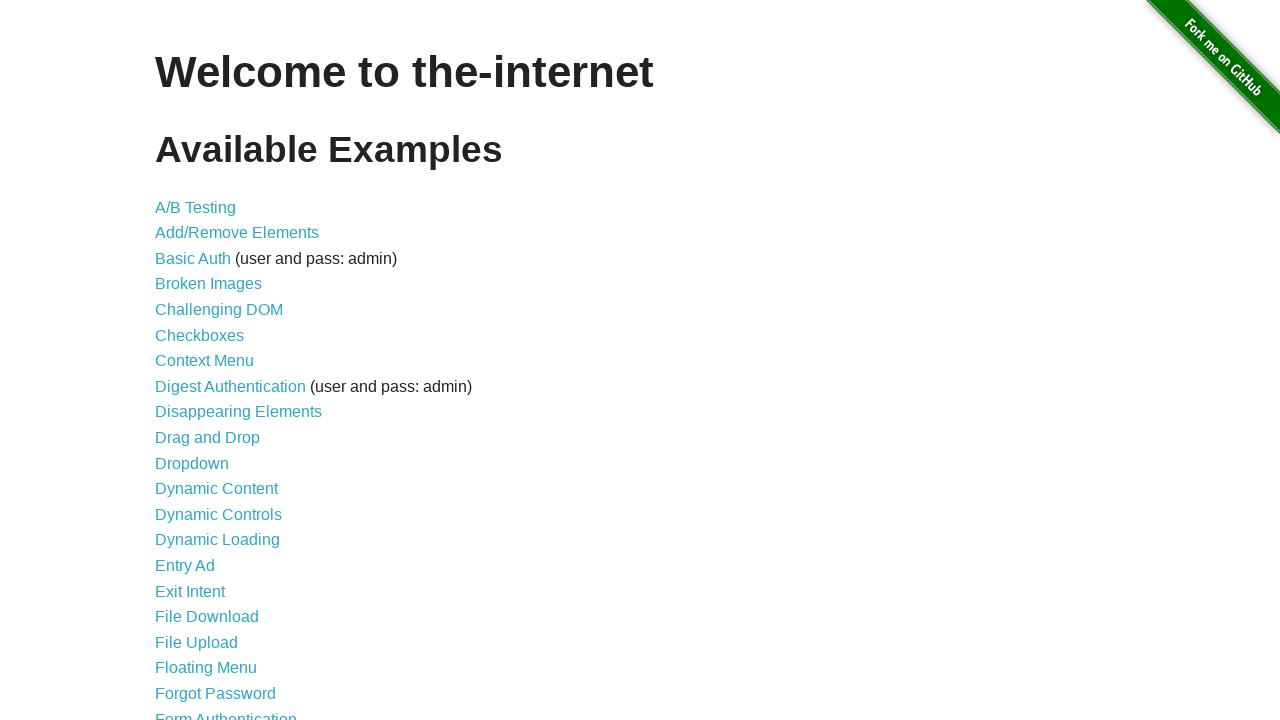

jQuery library loaded and ready
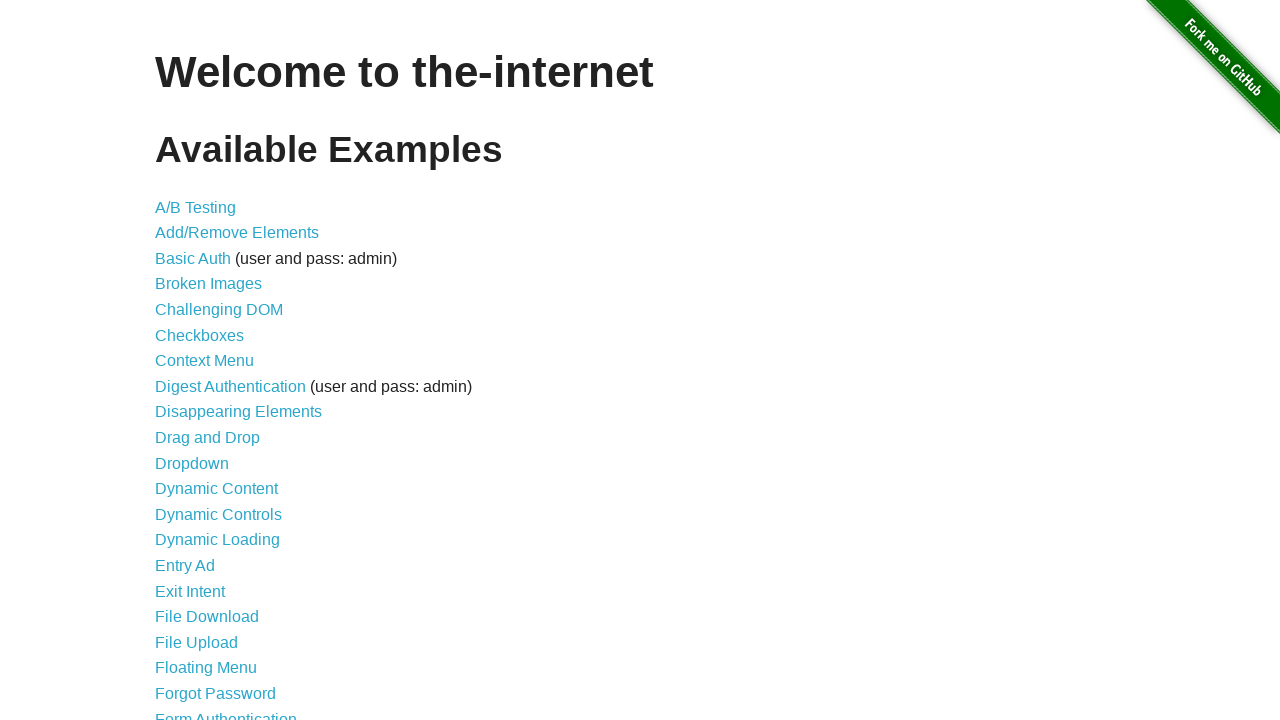

Injected jQuery Growl library script
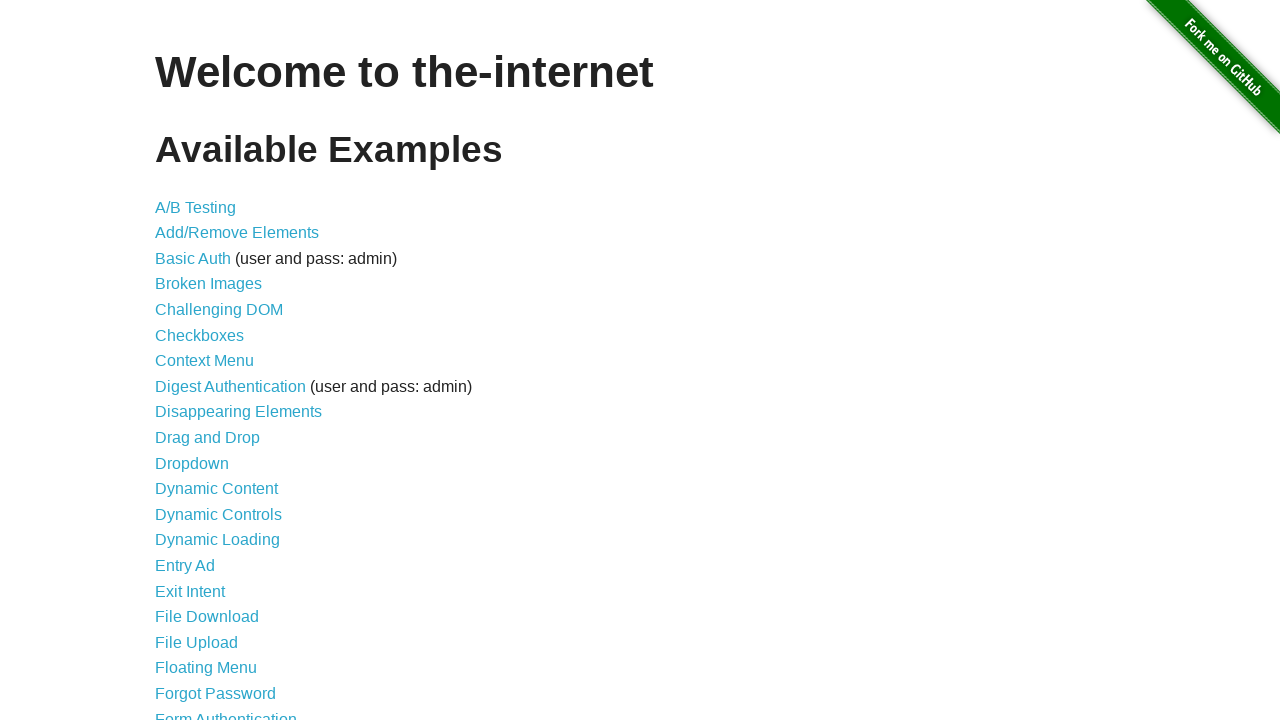

Injected jQuery Growl CSS styles
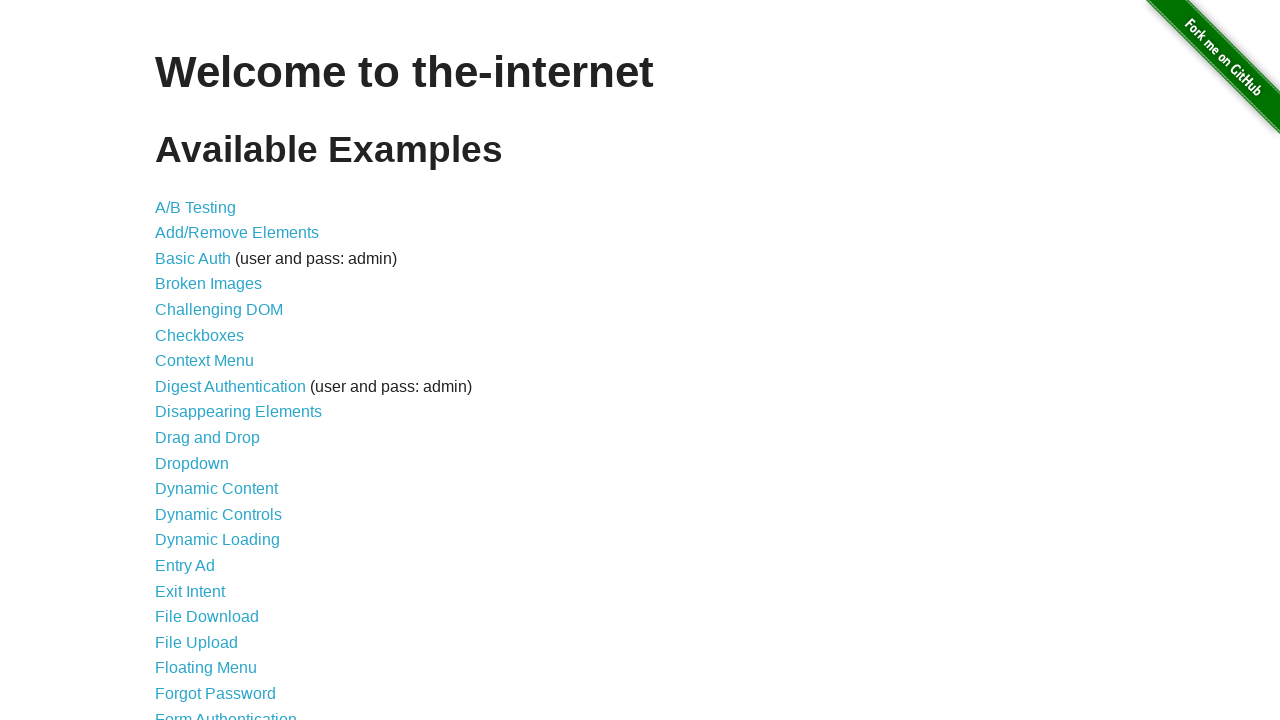

jQuery Growl function available and ready
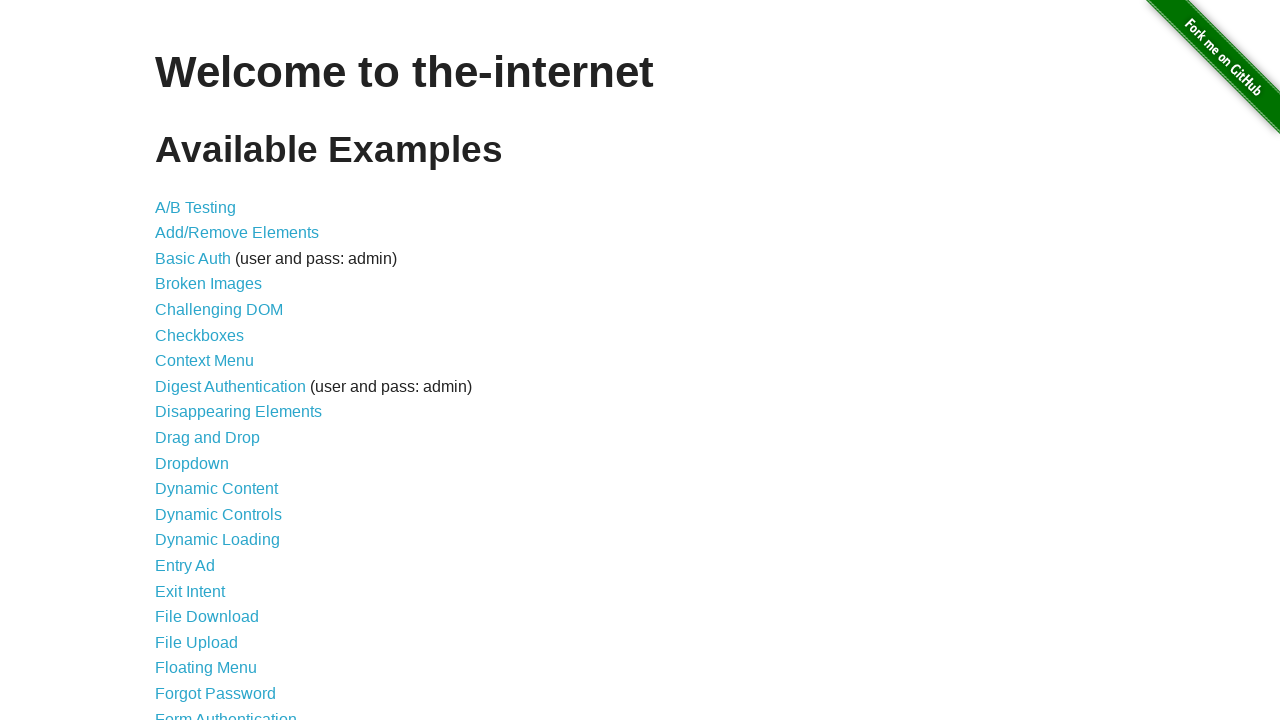

Triggered growl notification with title 'GET' and message '/'
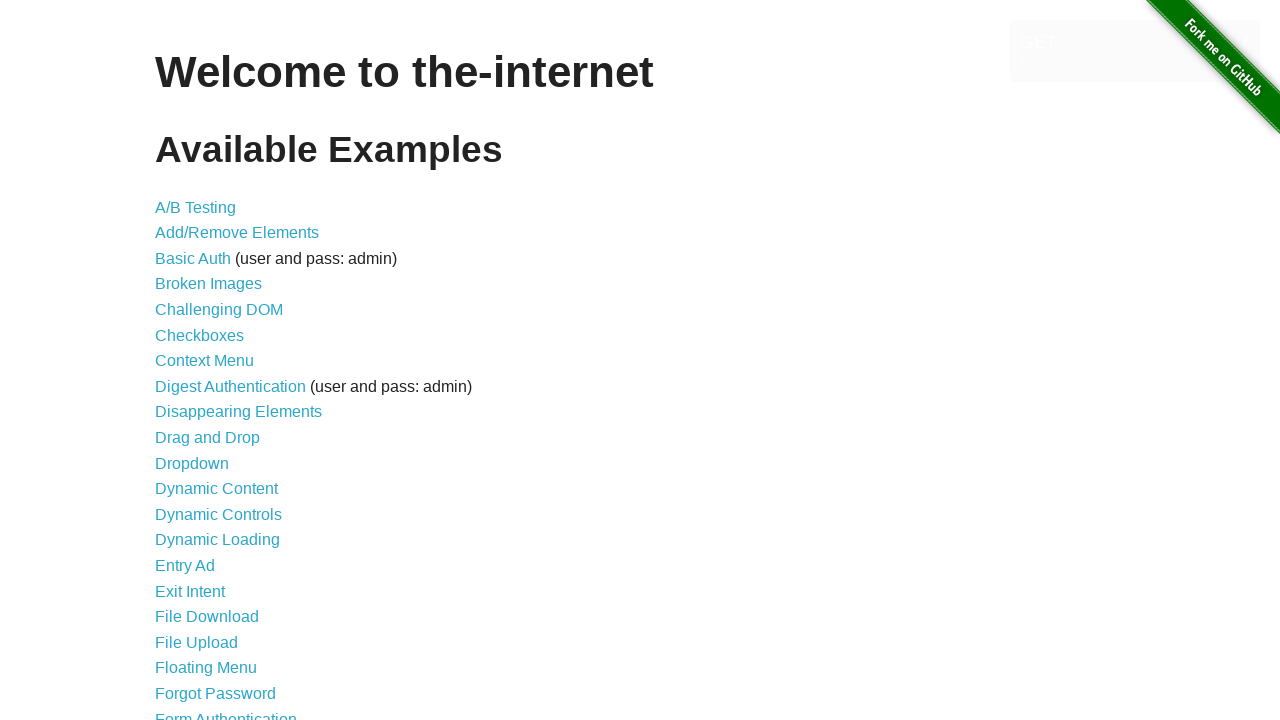

Waited 2 seconds to view the notification
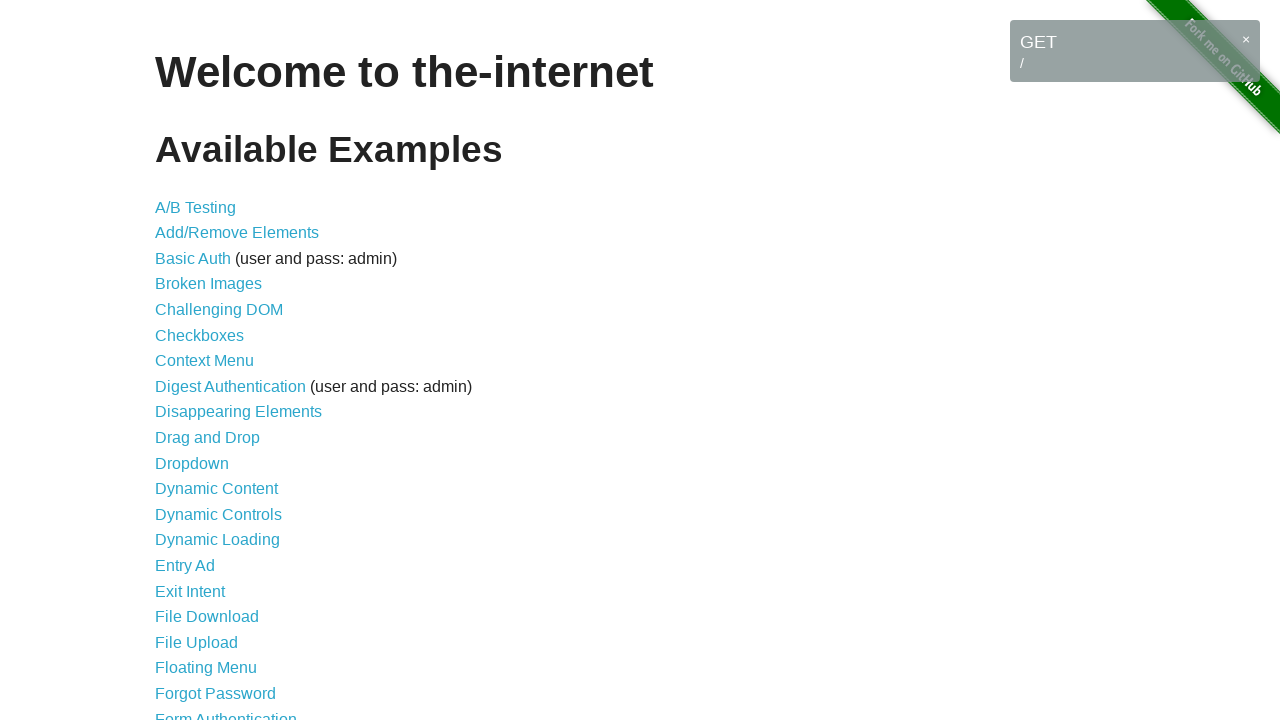

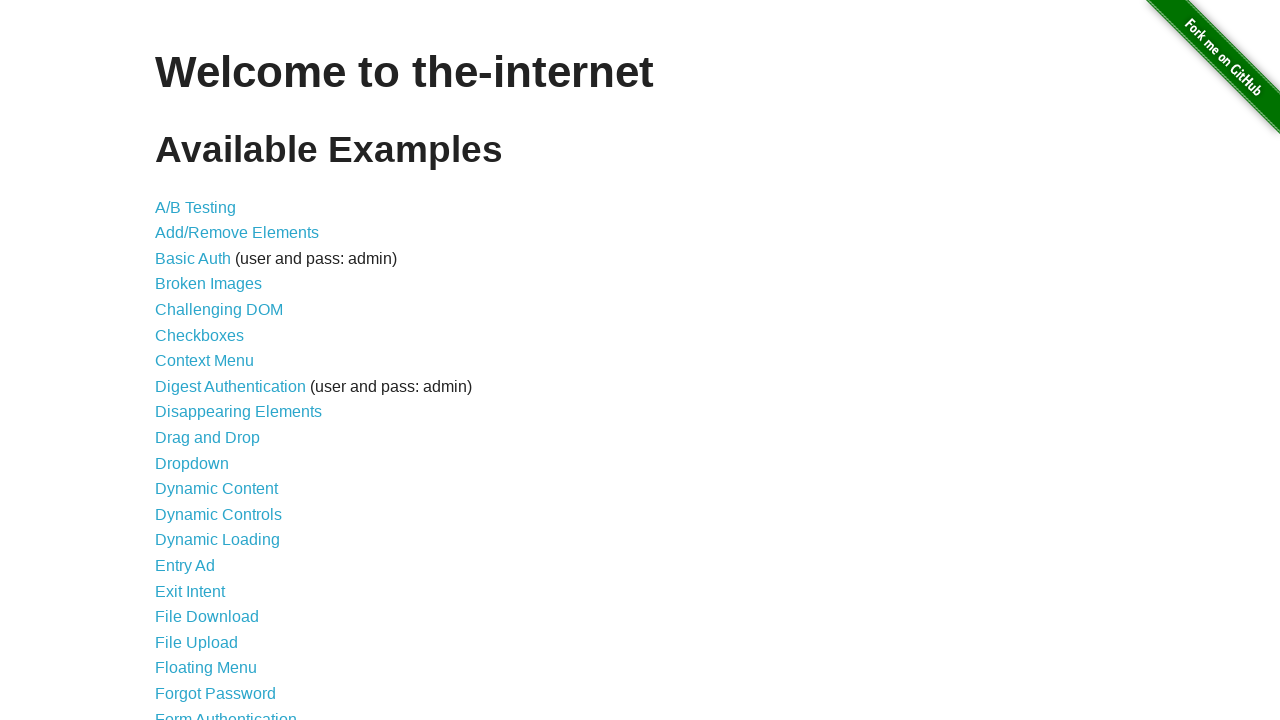